Tests dropdown selection by randomly selecting an option from a select element

Starting URL: https://codenboxautomationlab.com/practice/

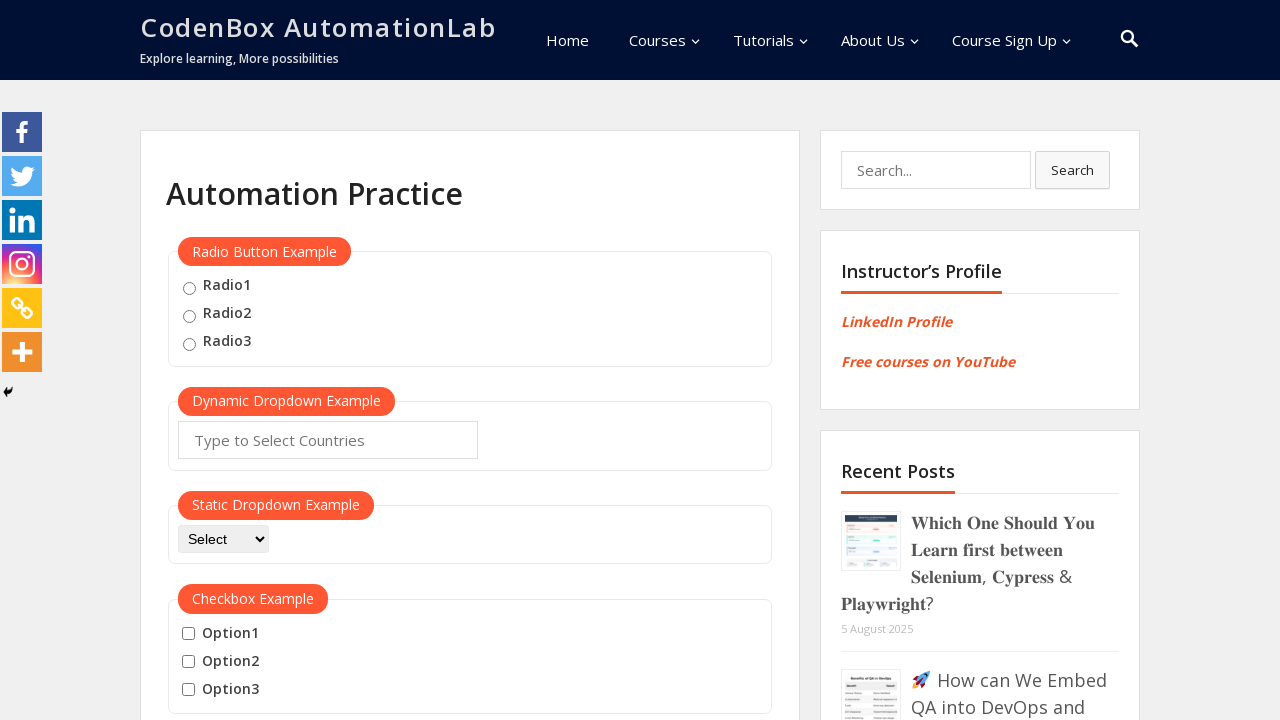

Navigated to practice page
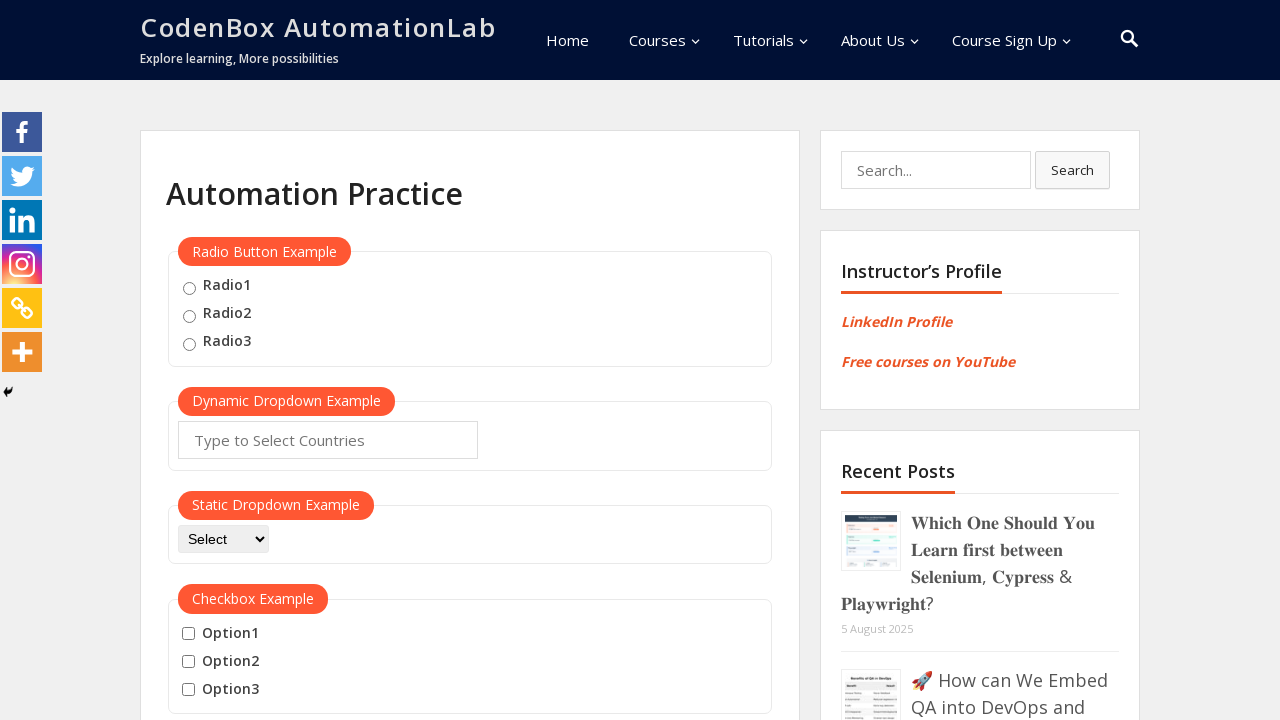

Located dropdown element
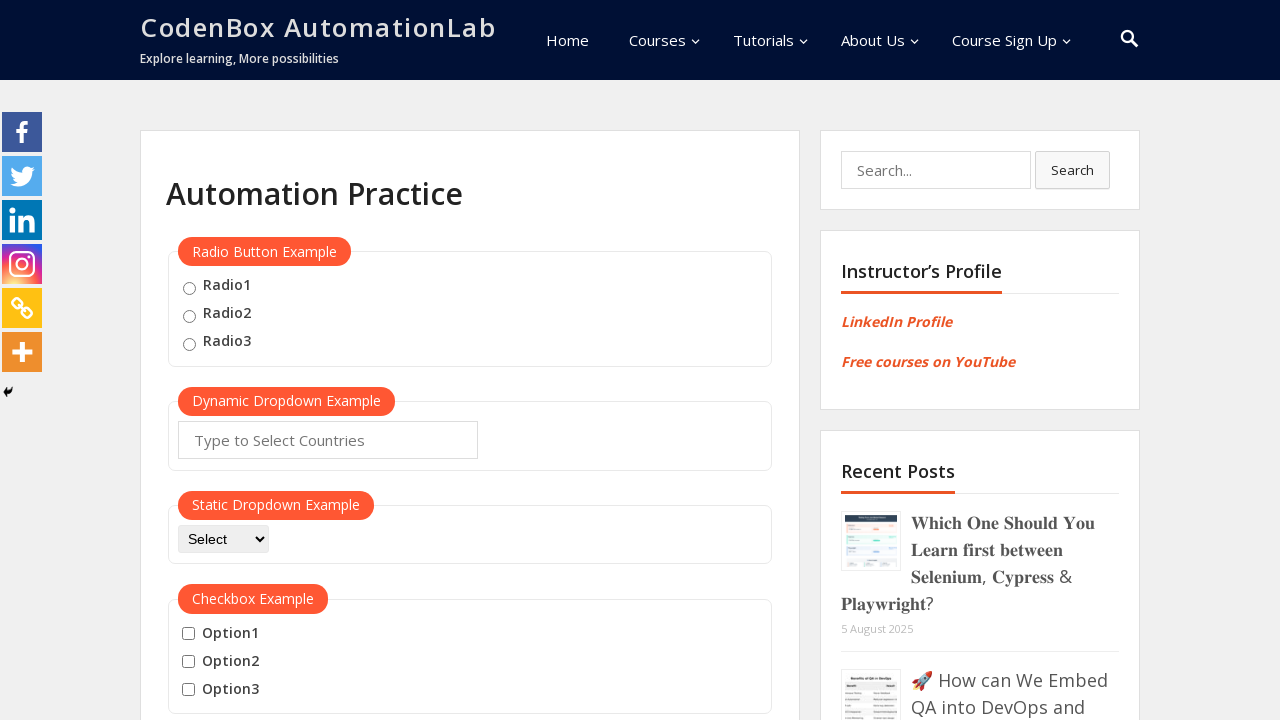

Retrieved all 4 dropdown options
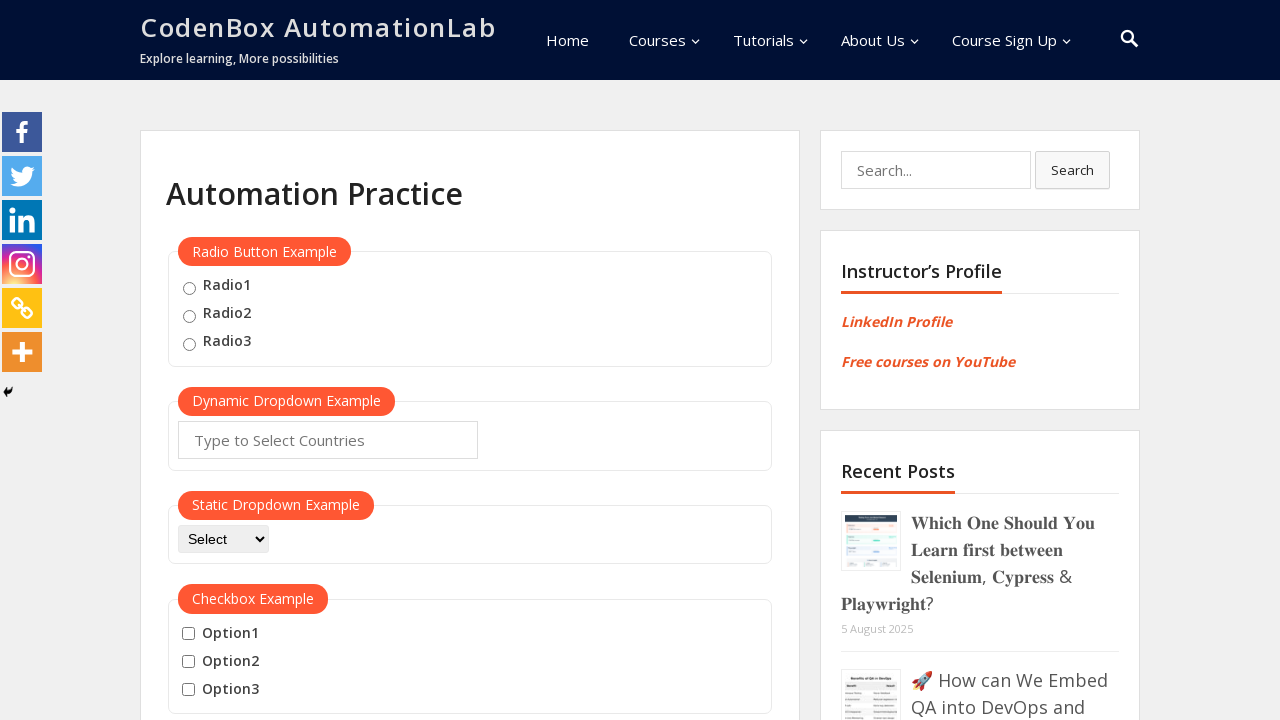

Generated random index 3 for dropdown selection
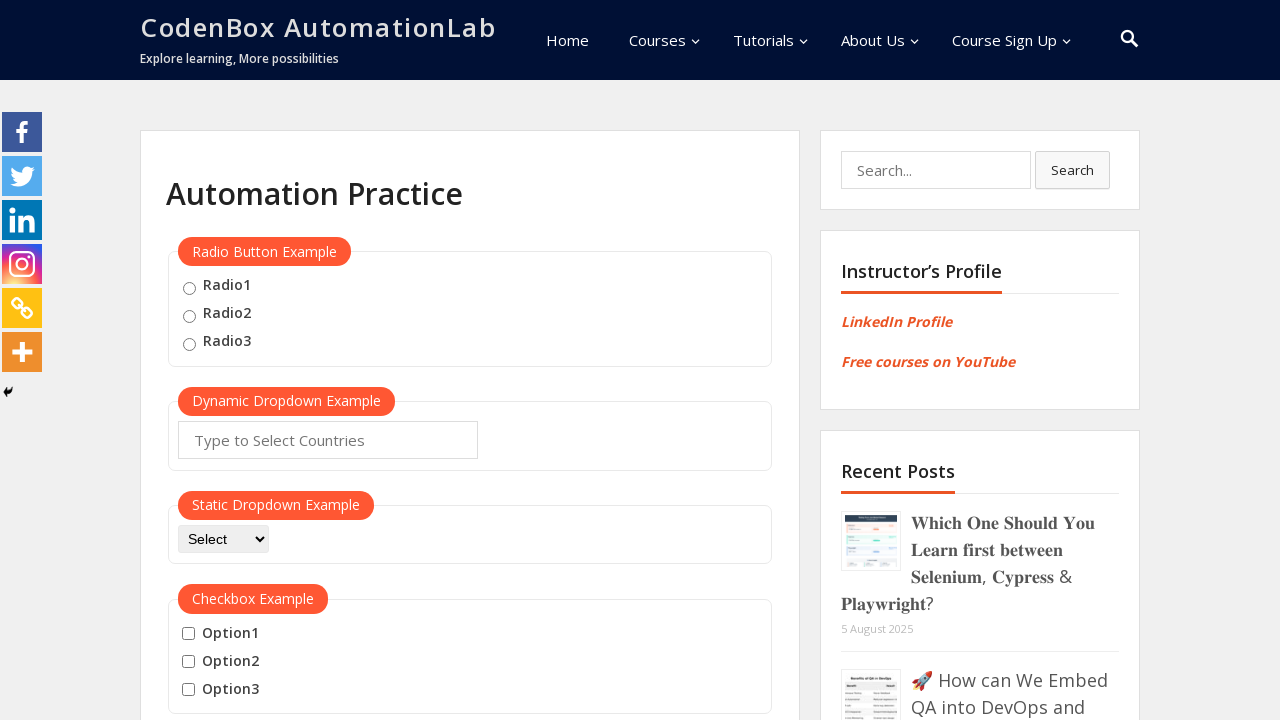

Selected dropdown option at index 3 on #dropdown-class-example
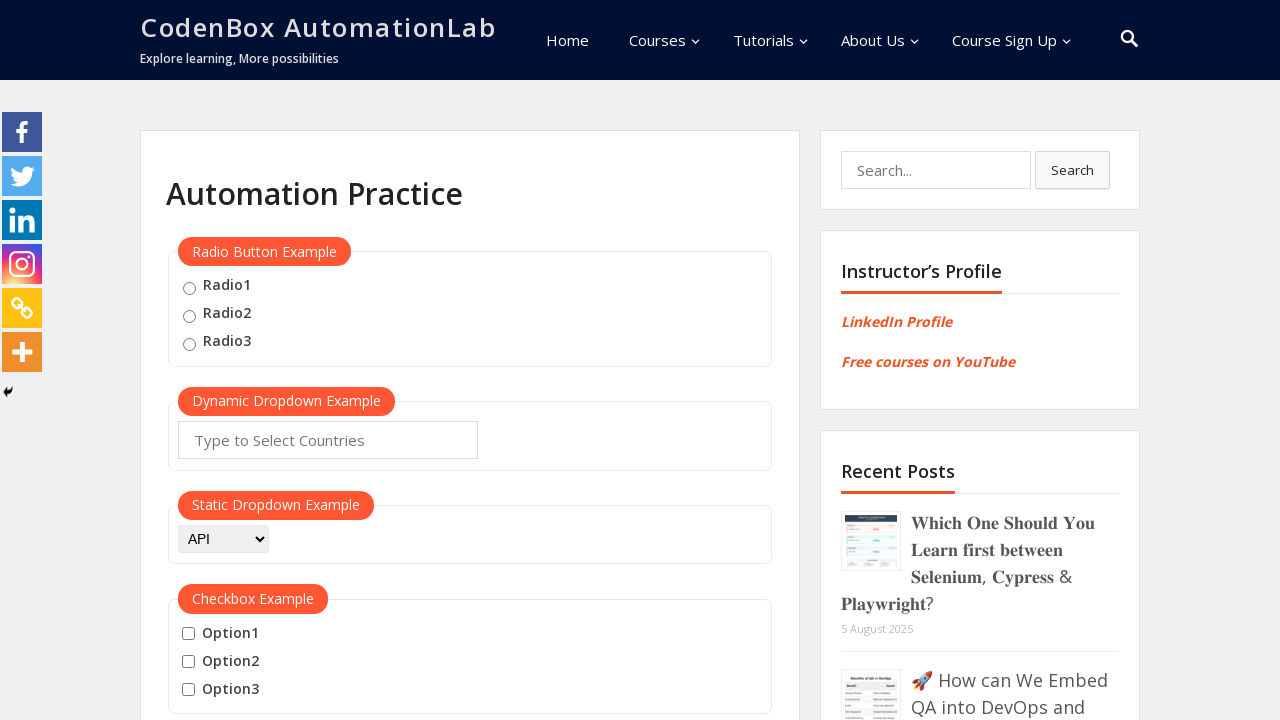

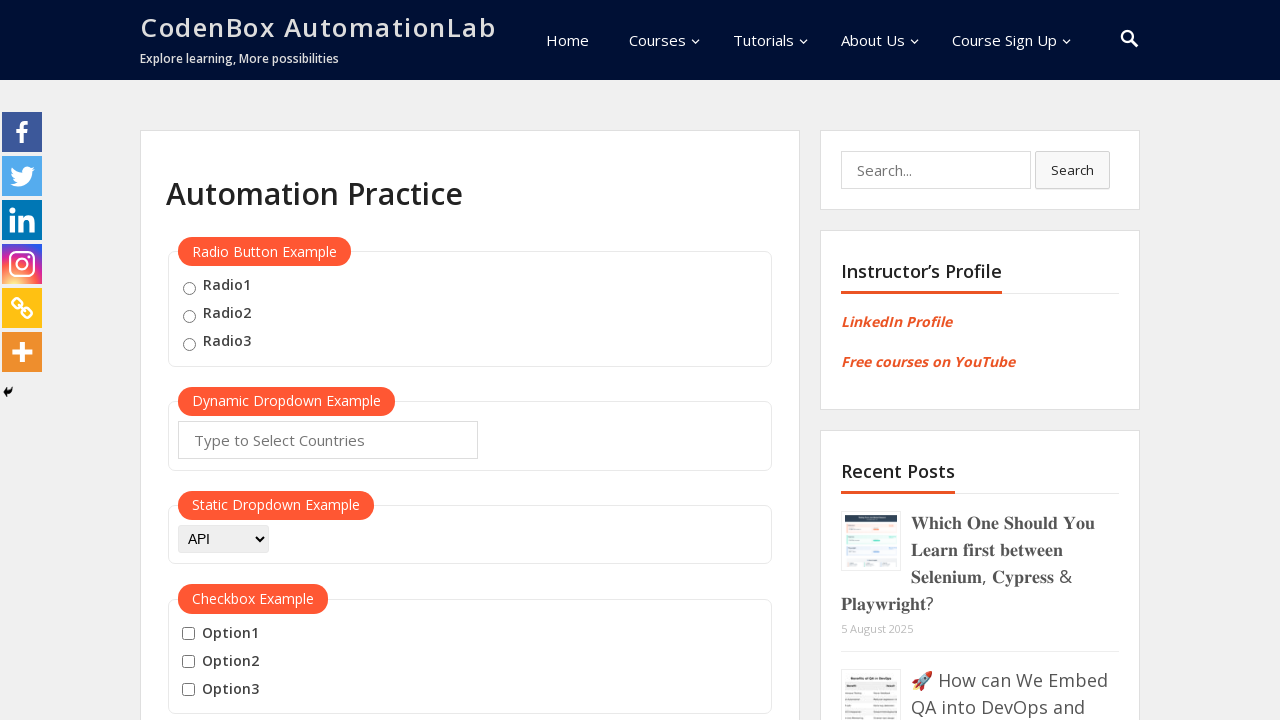